Tests dropdown selection functionality by interacting with both single and multiple select dropdowns, selecting options using different methods (index, value, visible text)

Starting URL: https://demoqa.com/select-menu

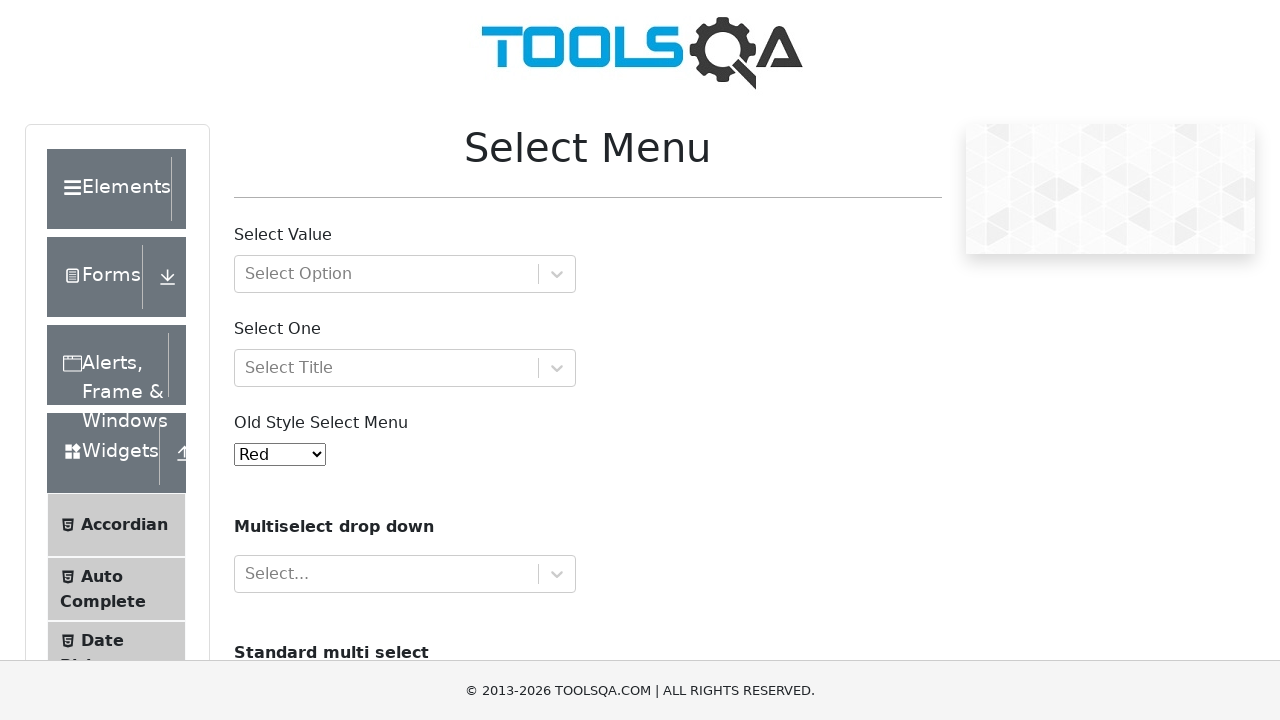

Navigated to dropdown selection test page
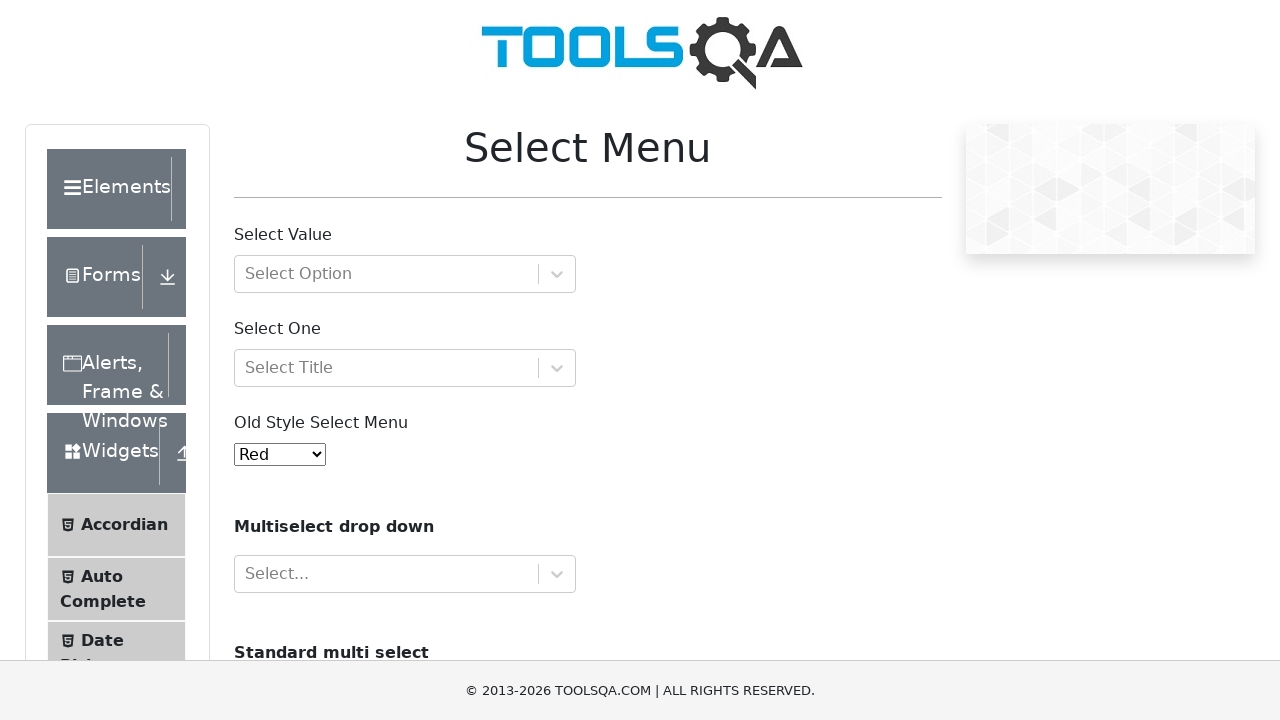

Selected option at index 5 from single dropdown on #oldSelectMenu
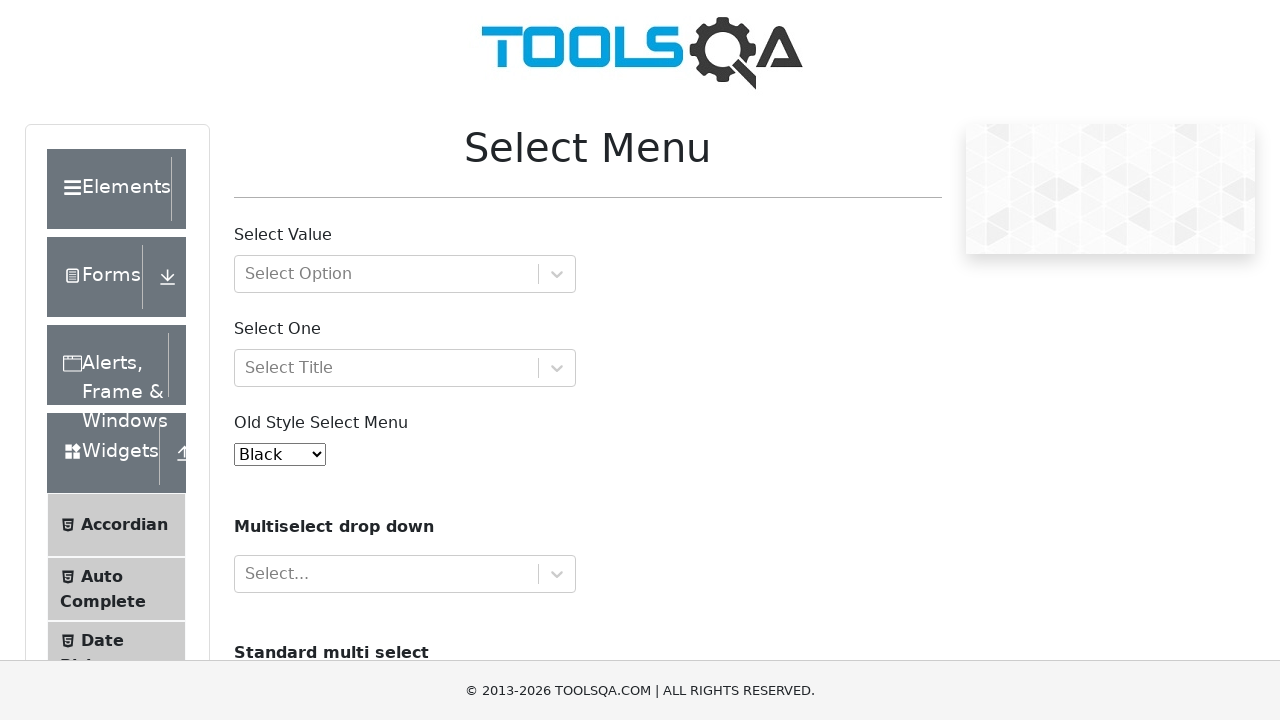

Selected option with value '3' from single dropdown on #oldSelectMenu
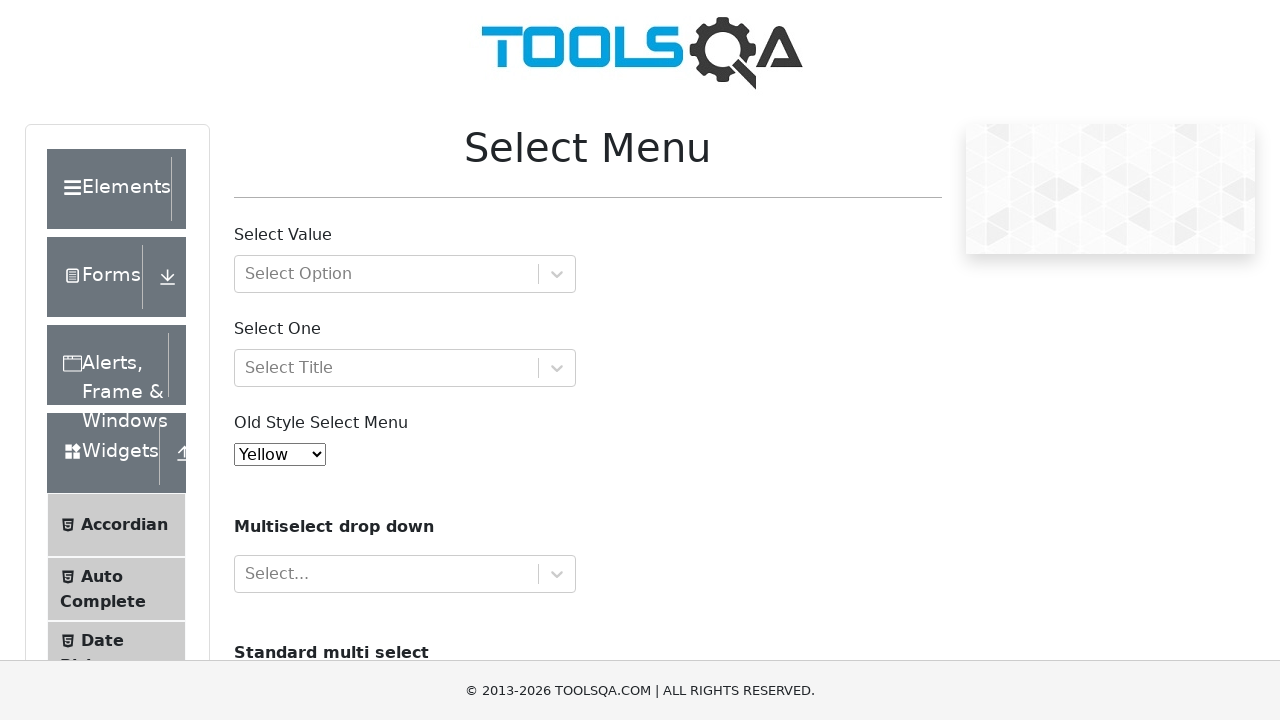

Selected 'Indigo' option by visible text from single dropdown on #oldSelectMenu
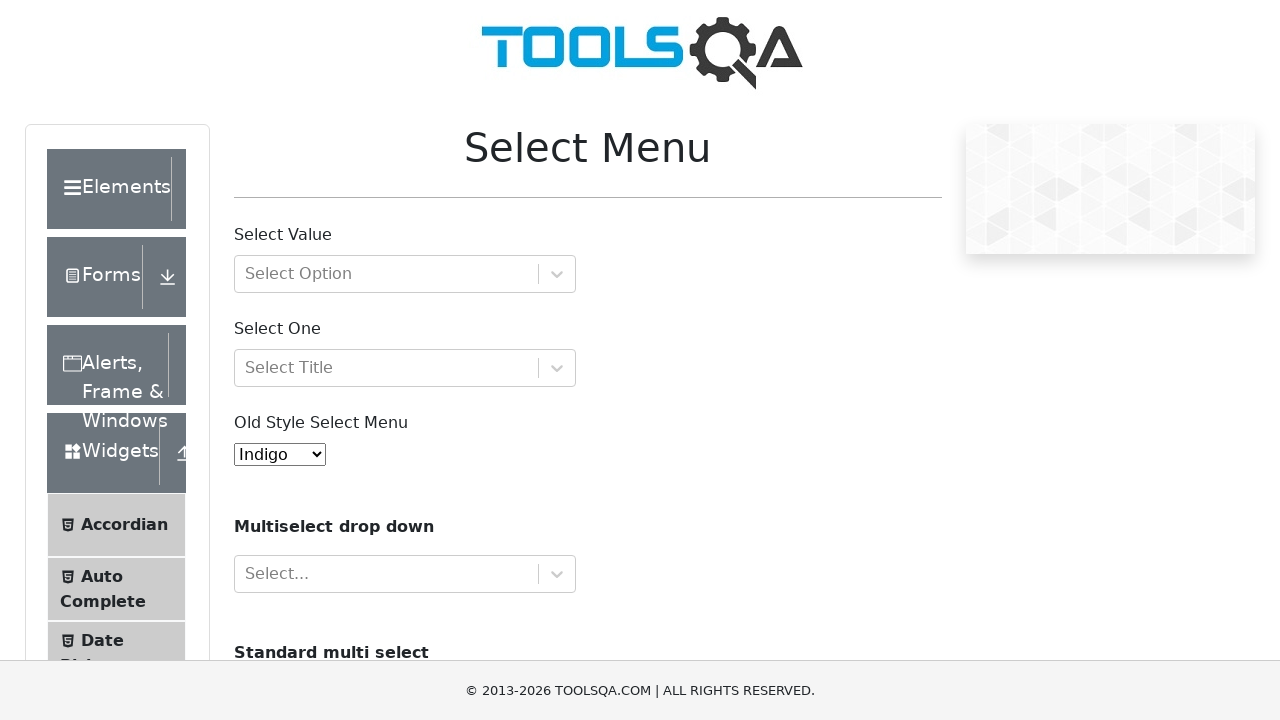

Selected option at index 3 from multiple dropdown on #cars
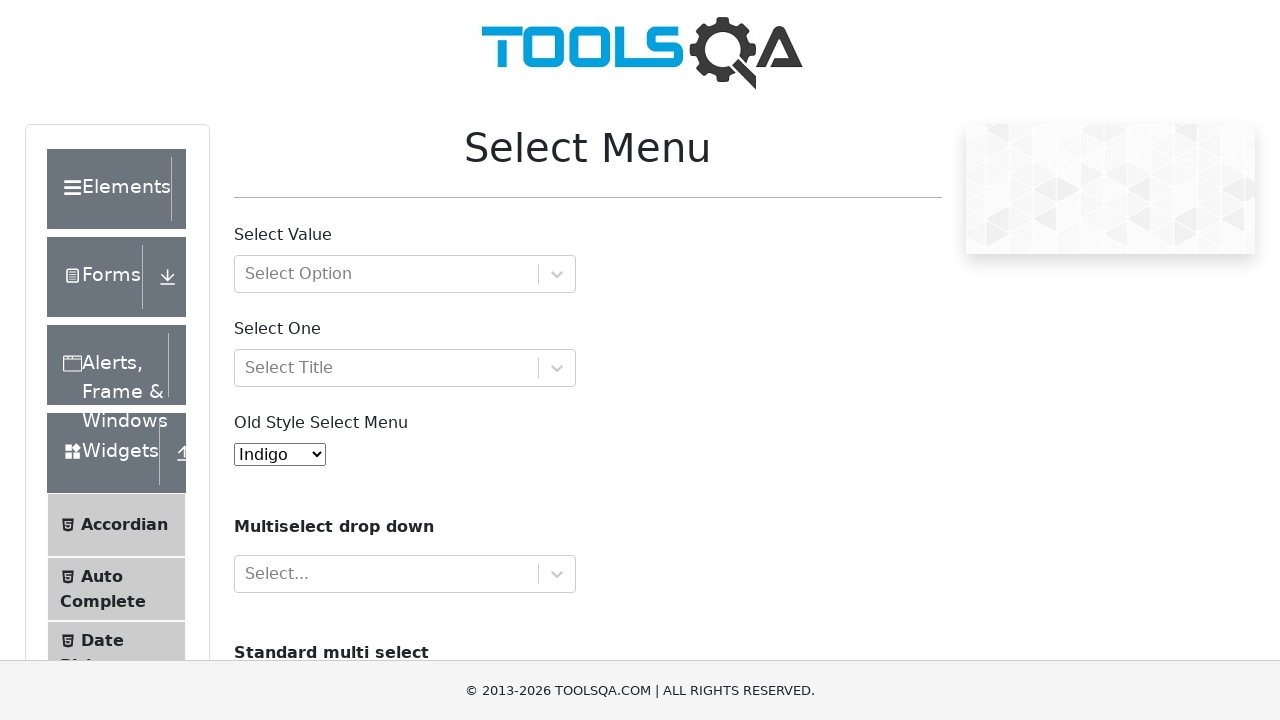

Selected option with value 'volvo' from multiple dropdown on #cars
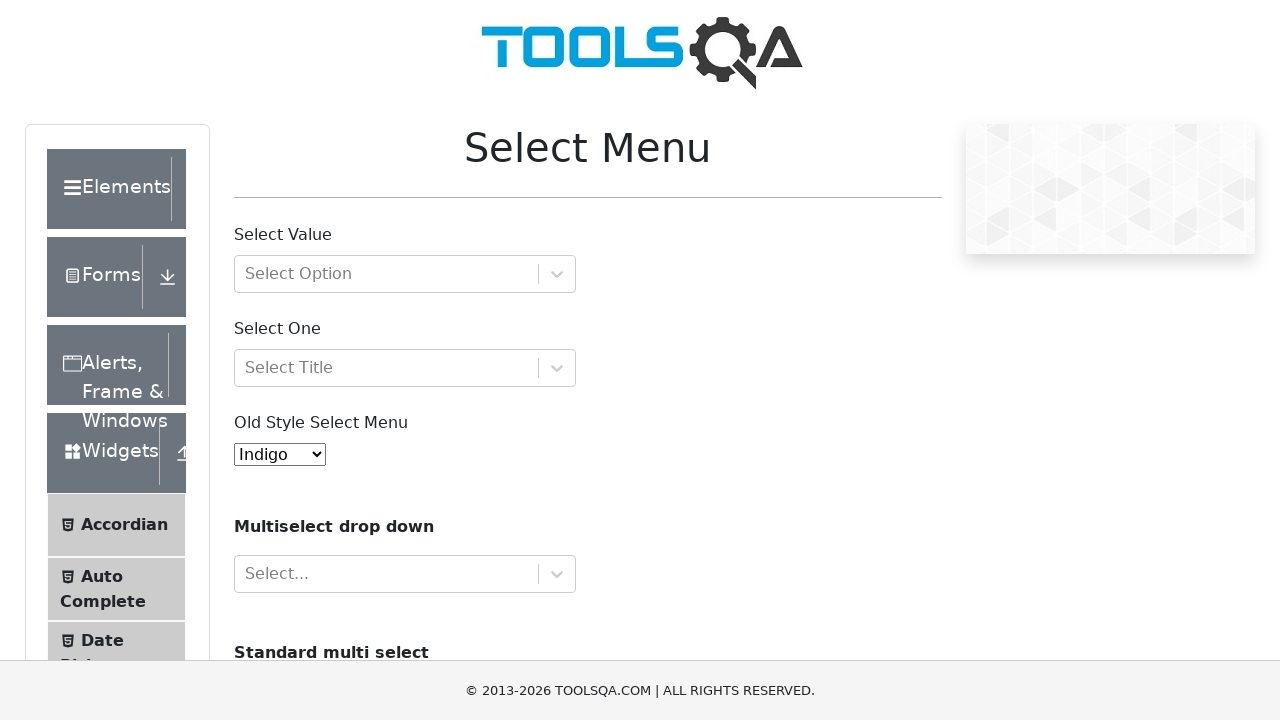

Selected multiple options by visible text: Volvo, Saab, and Audi on #cars
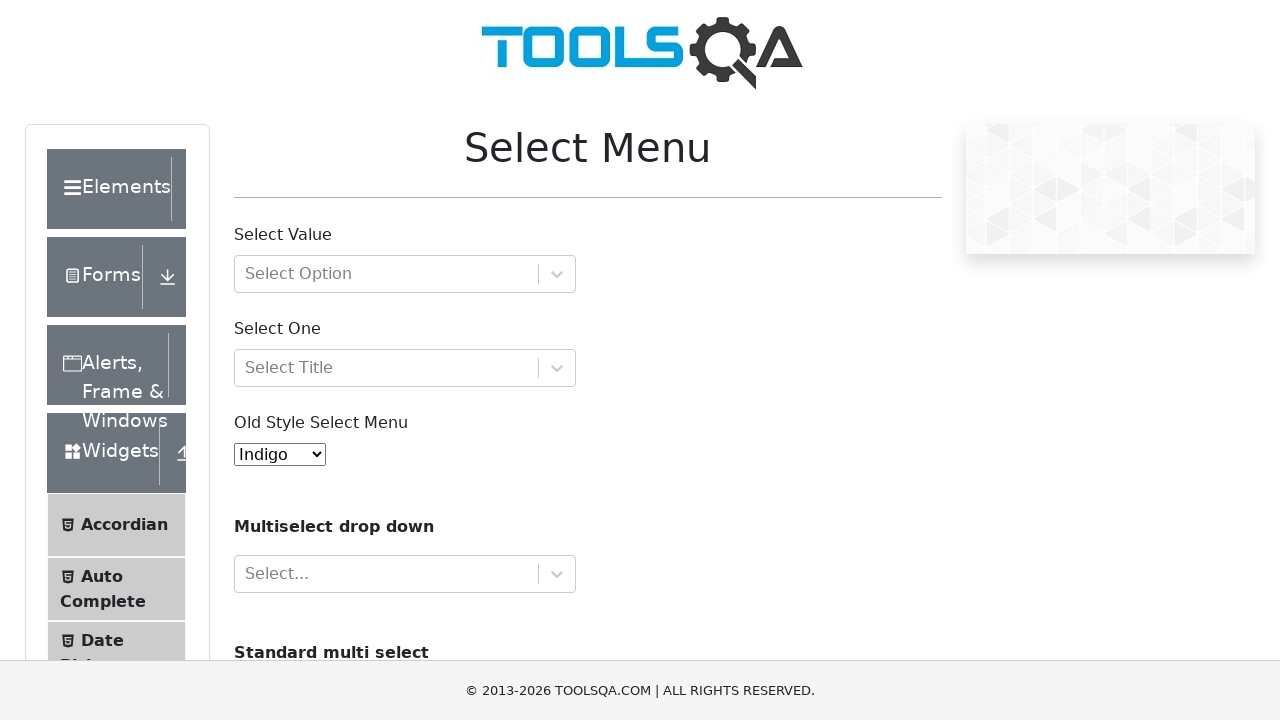

Cleared all selections from multiple dropdown on #cars
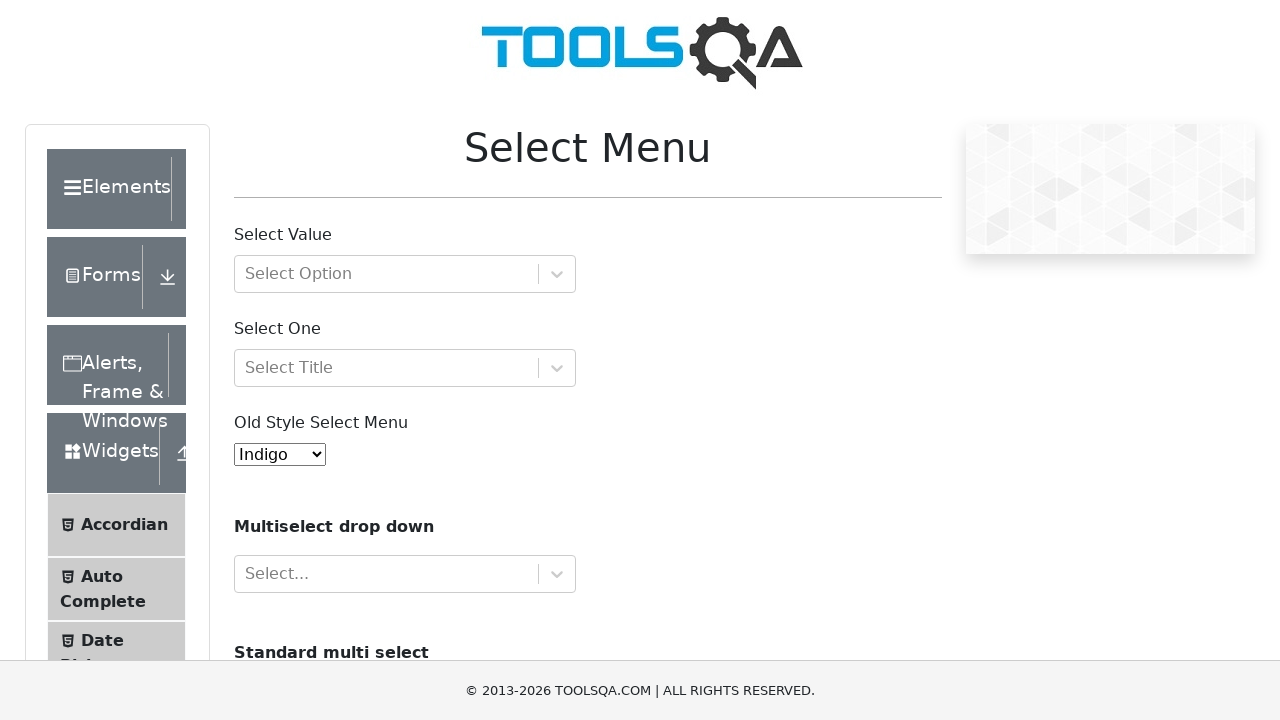

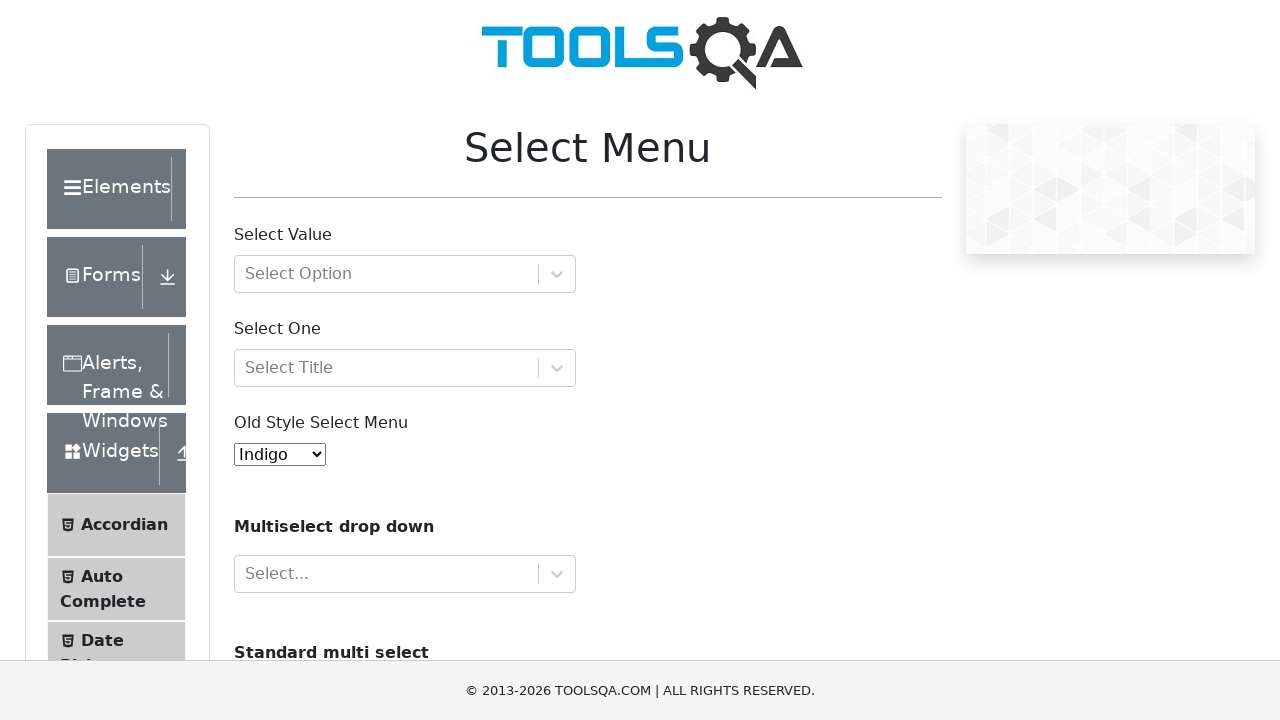